Tests that clicking the Due column header in table 1 (without semantic attributes) sorts values in ascending order

Starting URL: http://the-internet.herokuapp.com/tables

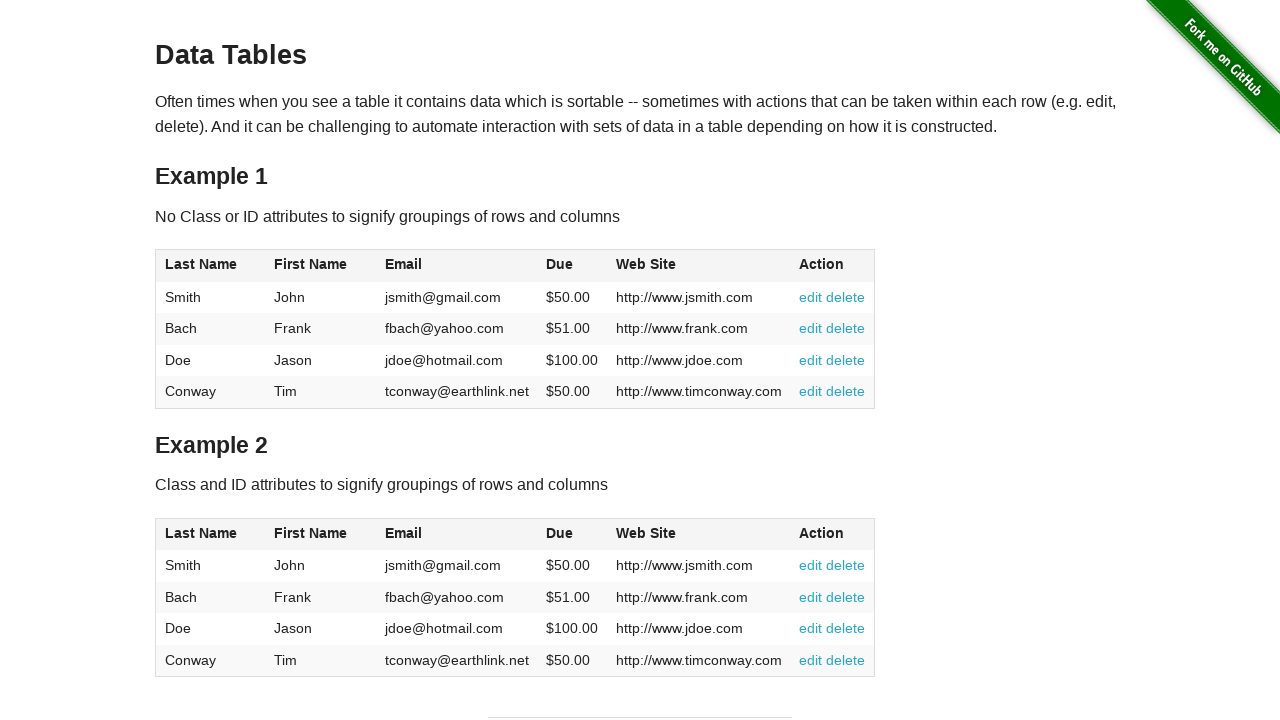

Clicked Due column header in table 1 to sort in ascending order at (572, 266) on #table1 thead tr th:nth-of-type(4)
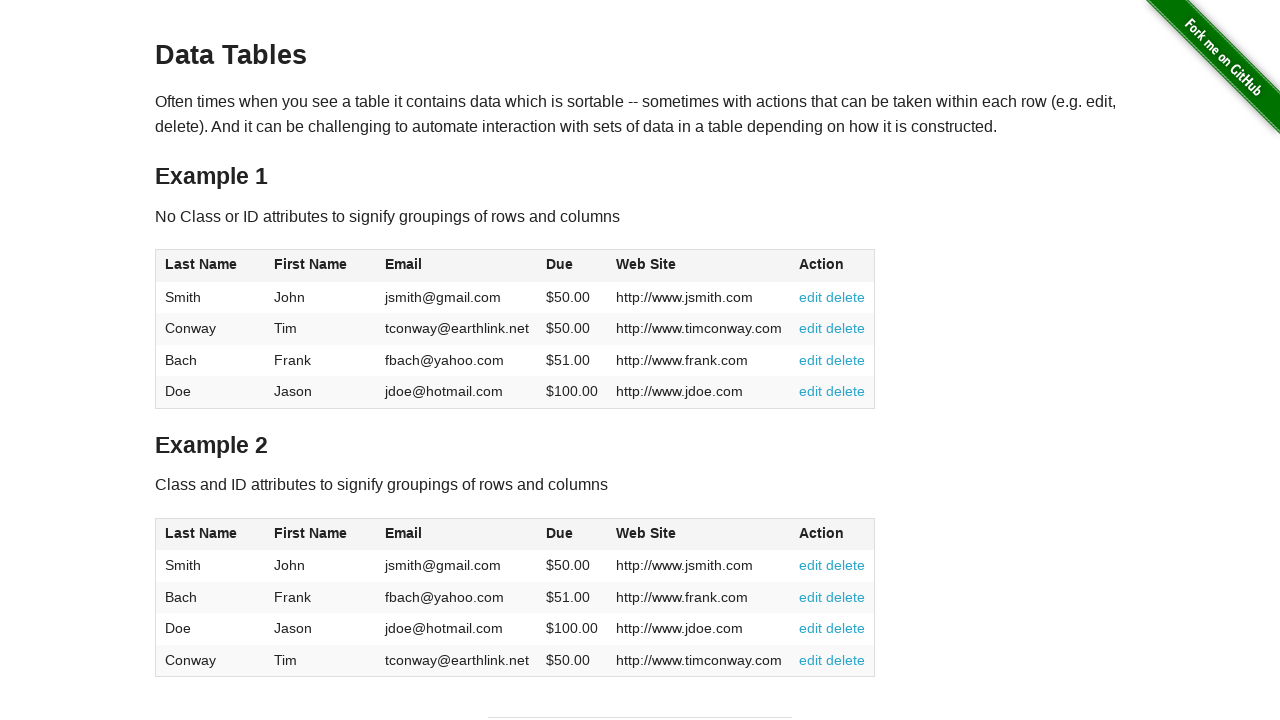

Table sorted and Due column values loaded
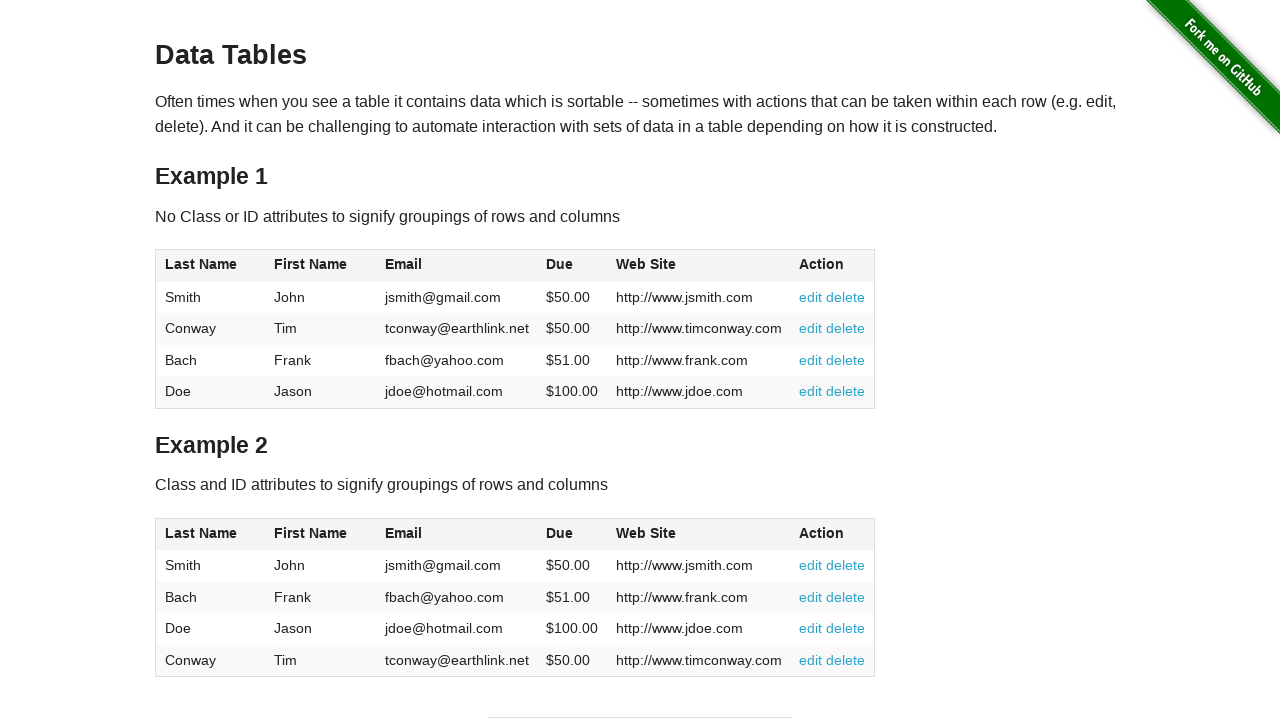

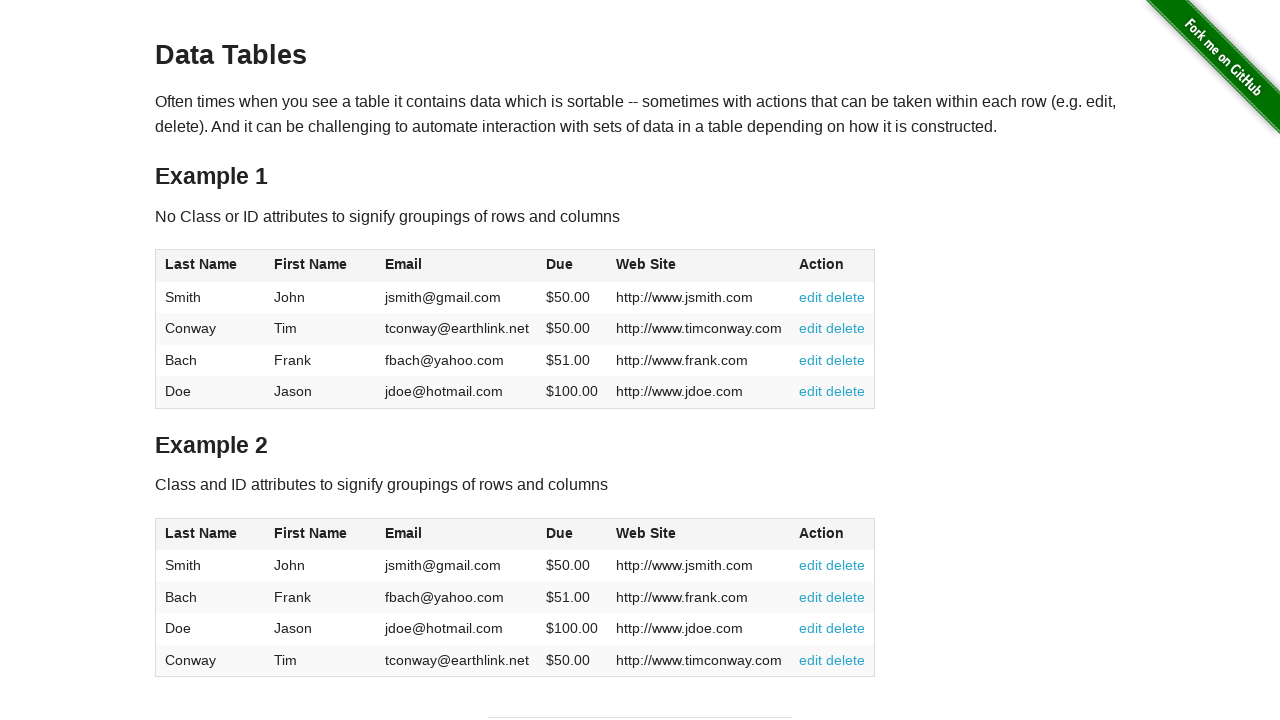